Tests currency dropdown by selecting multiple currency values (USD, INR, AED) from a dropdown menu

Starting URL: https://rahulshettyacademy.com/dropdownsPractise/

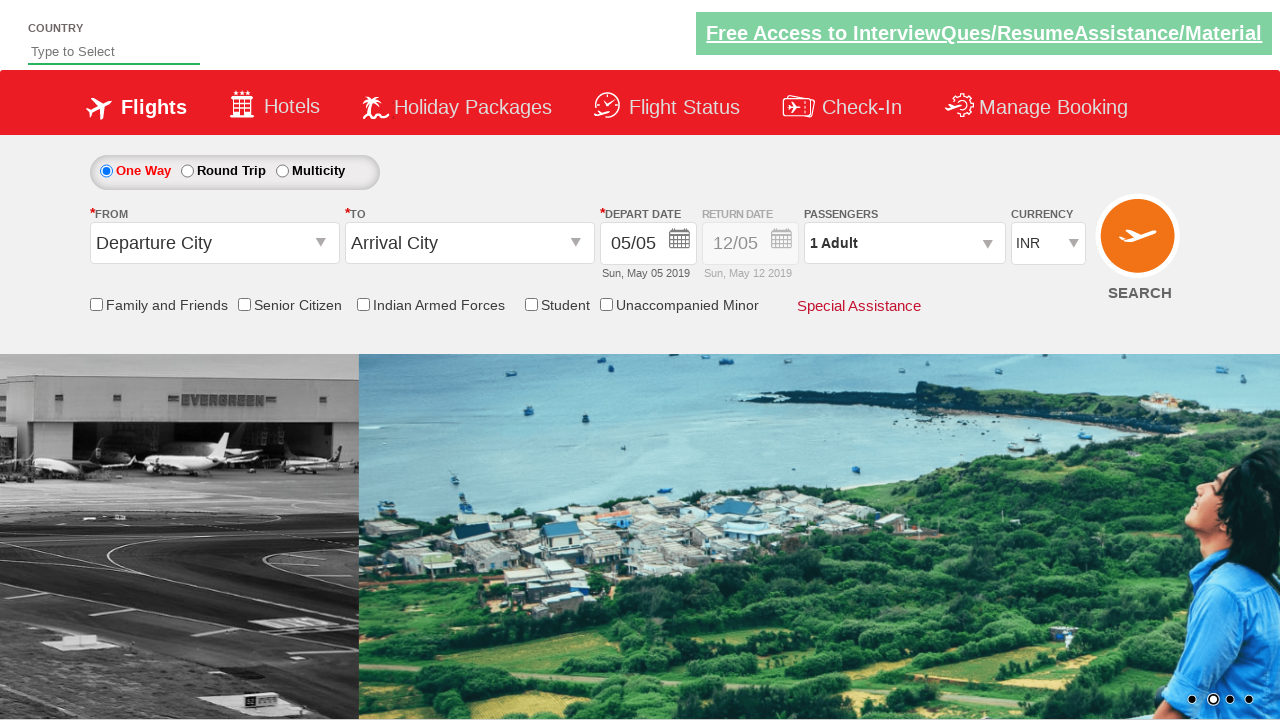

Selected USD from currency dropdown on select[name='ctl00$mainContent$DropDownListCurrency']
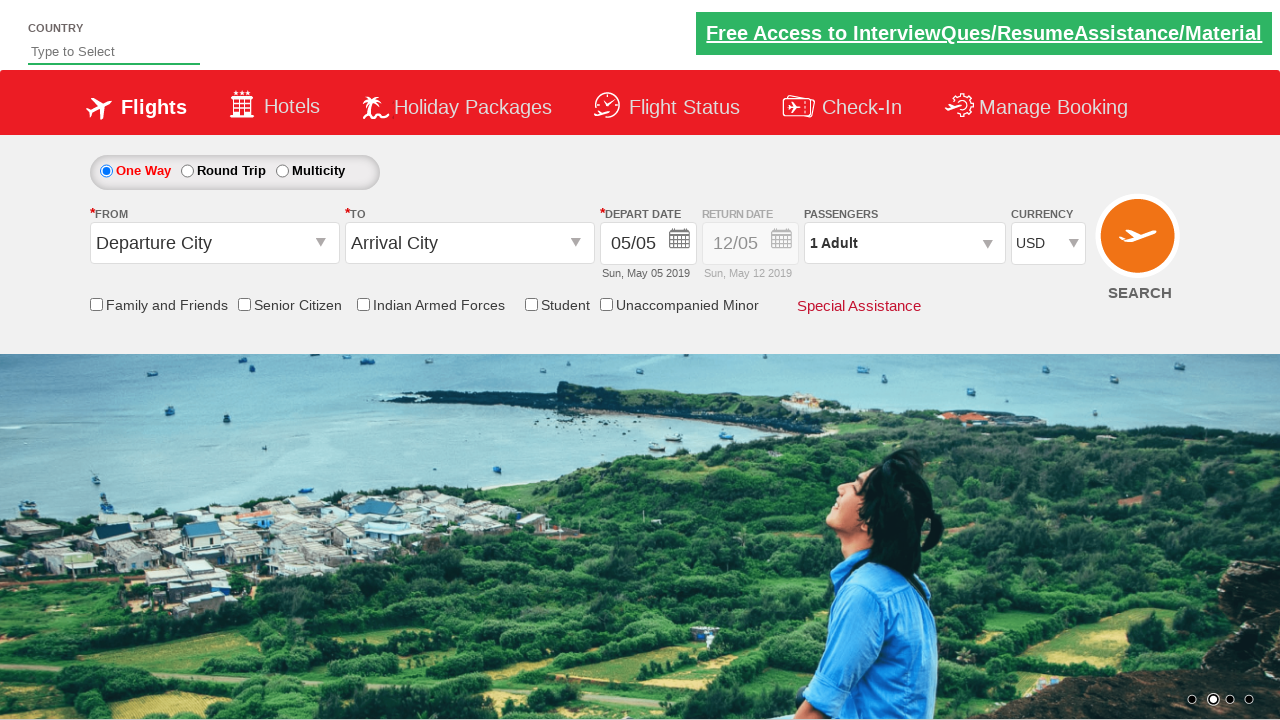

Selected INR from currency dropdown on select[name='ctl00$mainContent$DropDownListCurrency']
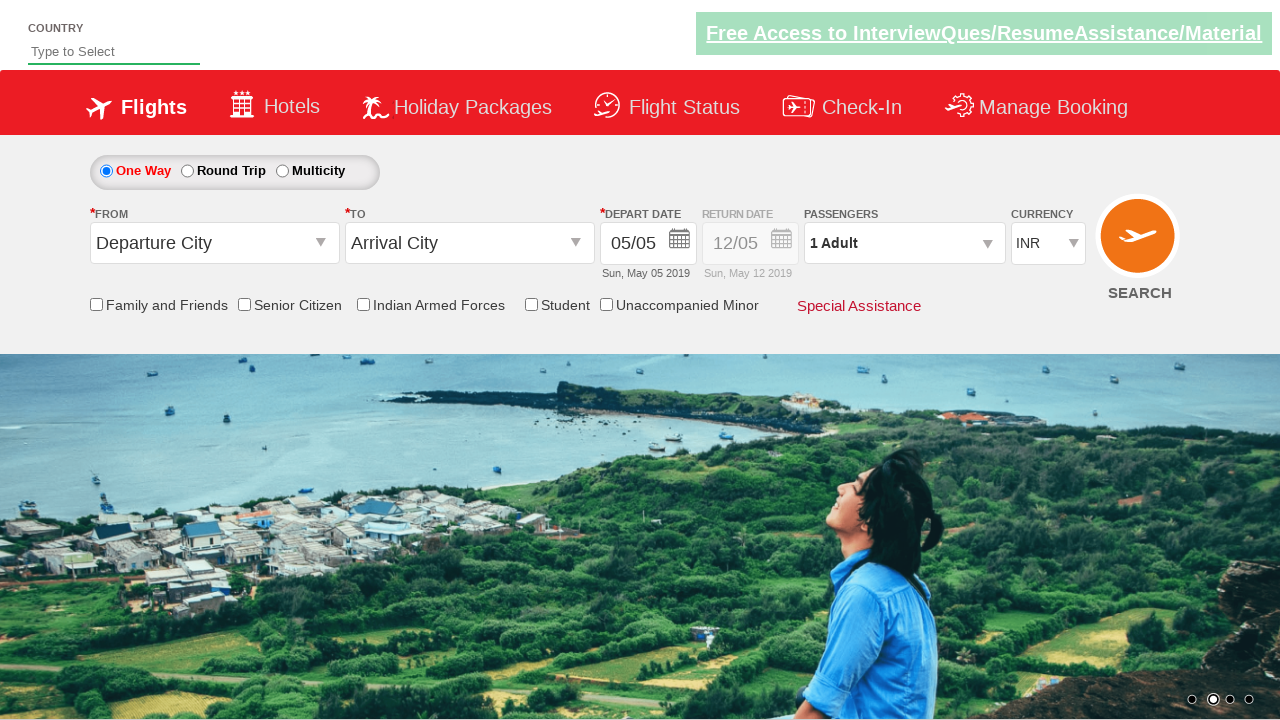

Selected AED from currency dropdown on select[name='ctl00$mainContent$DropDownListCurrency']
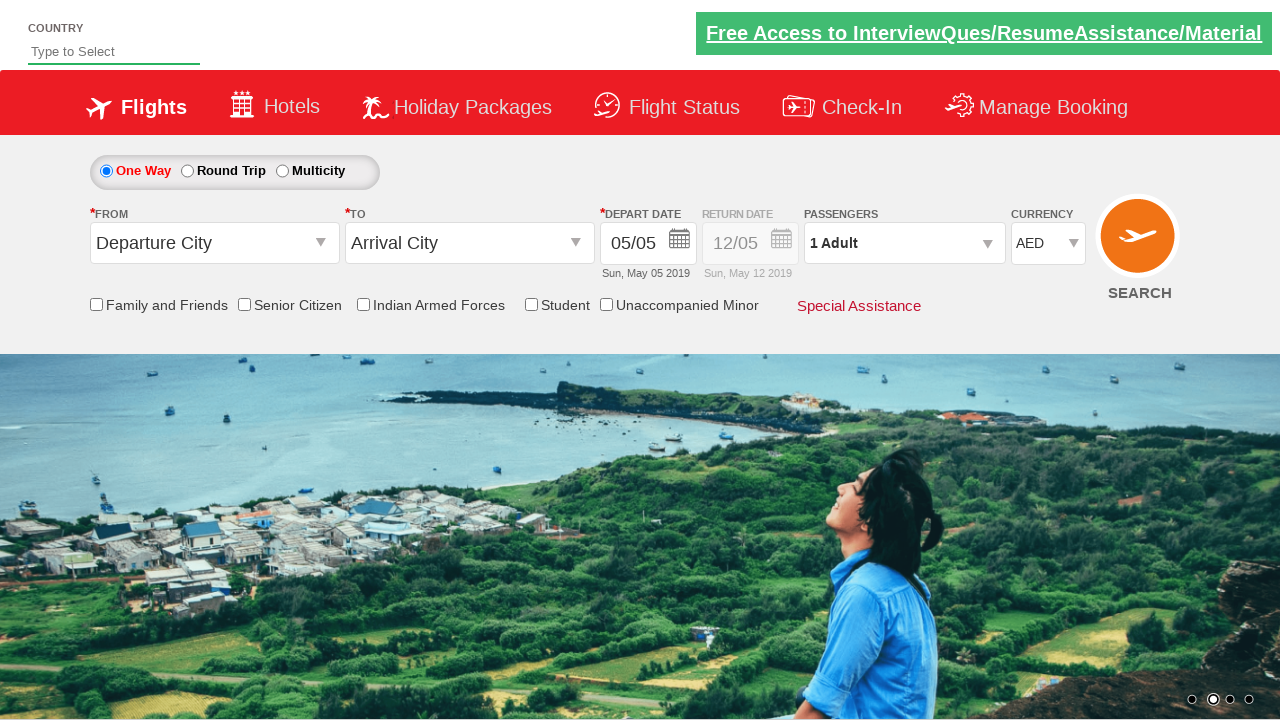

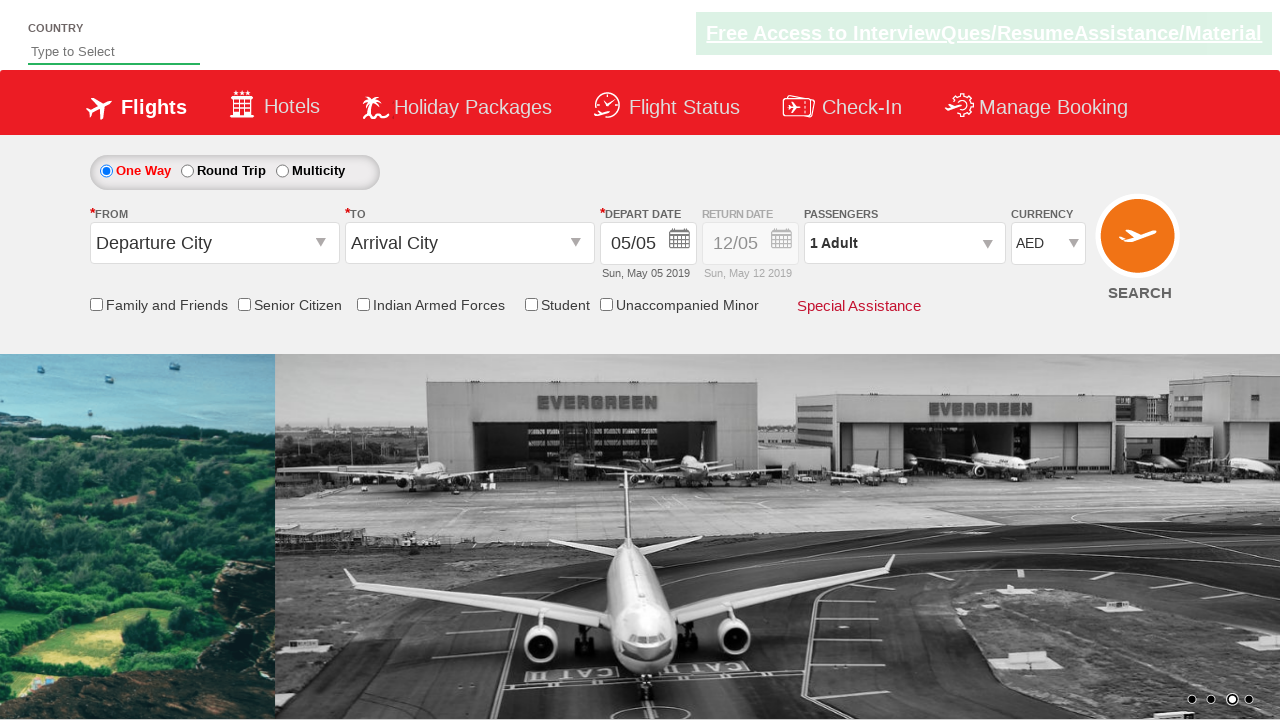